Tests date picker functionality by entering a date value and pressing Enter

Starting URL: https://formy-project.herokuapp.com/datepicker

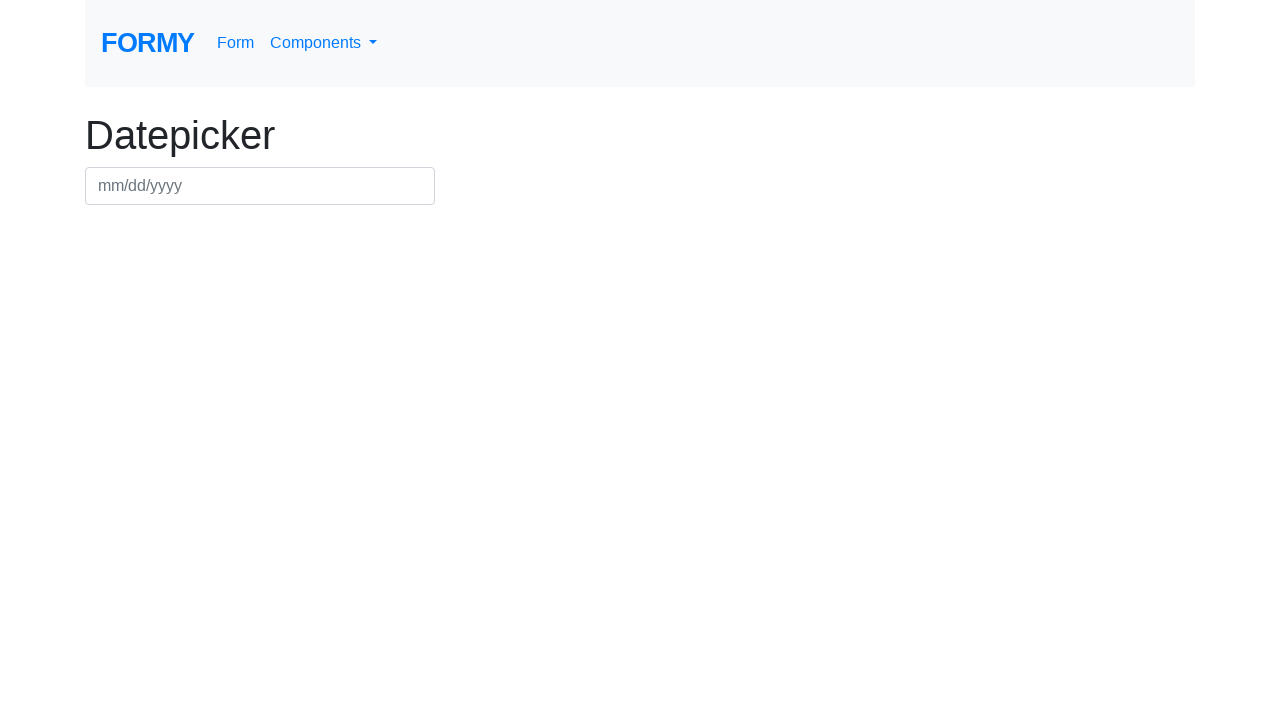

Entered date '11/21/2020' into date picker field on input[data-provide='datepicker']
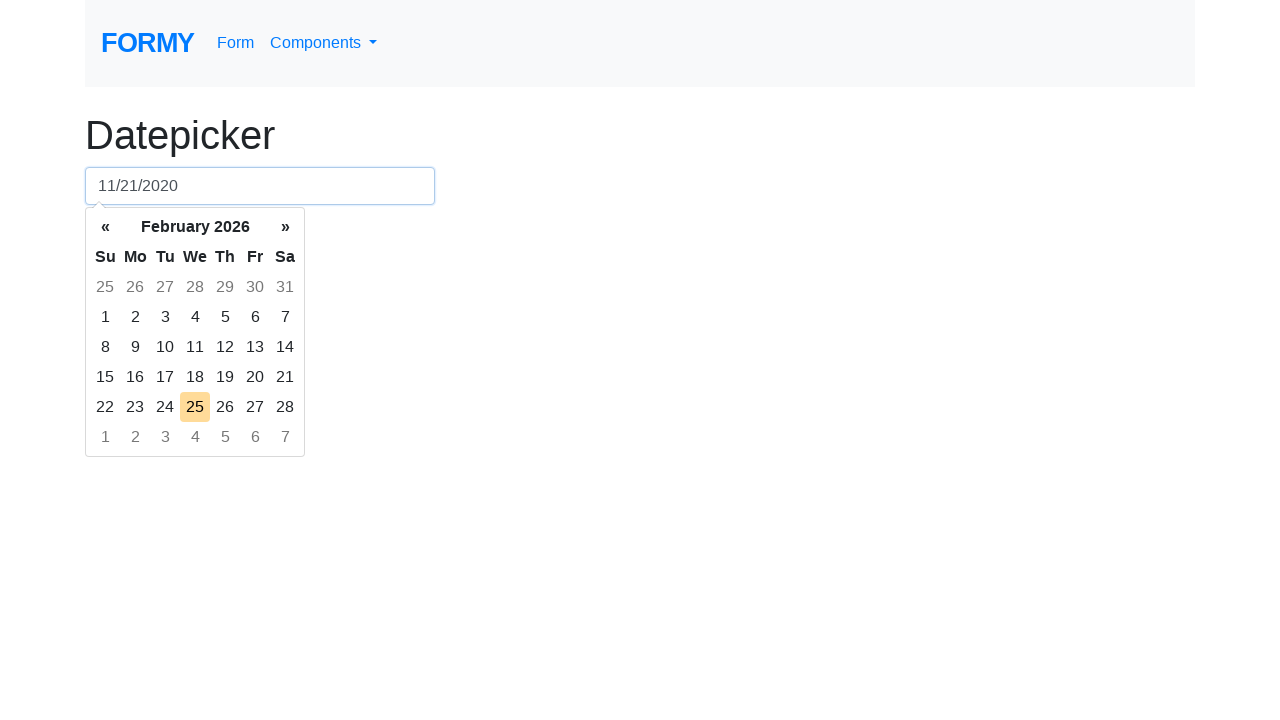

Pressed Enter to confirm date selection on input[data-provide='datepicker']
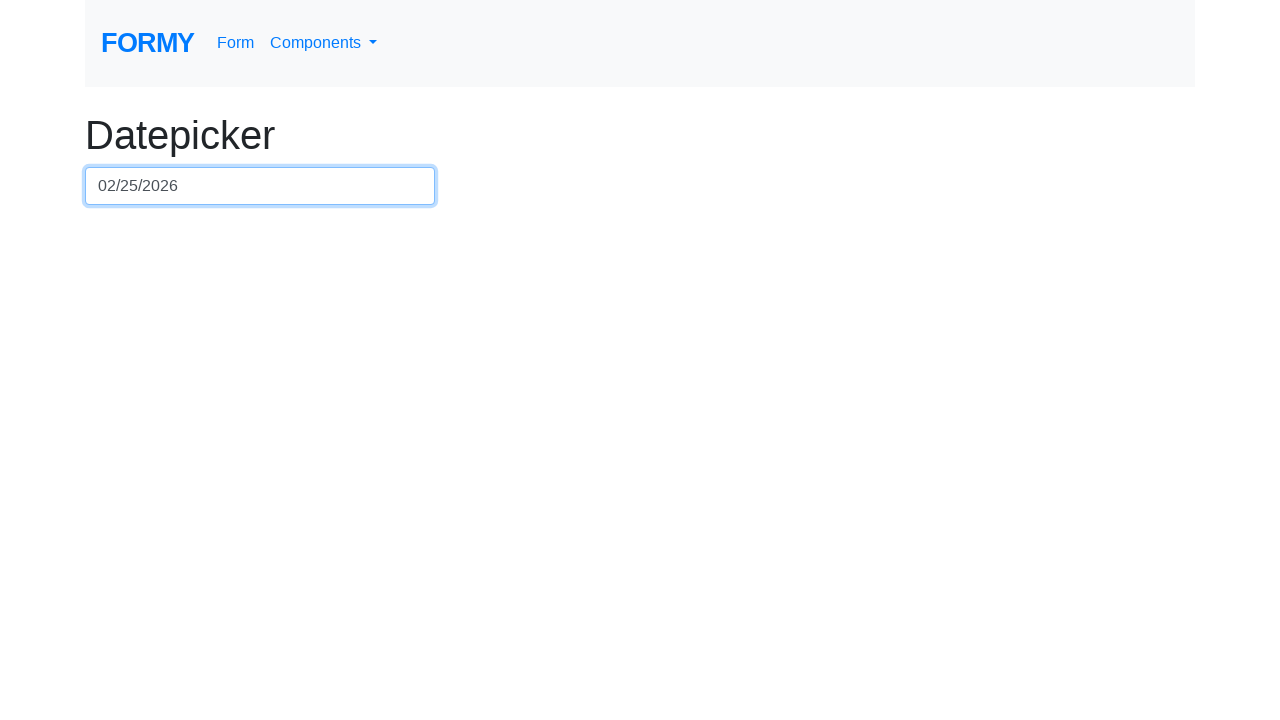

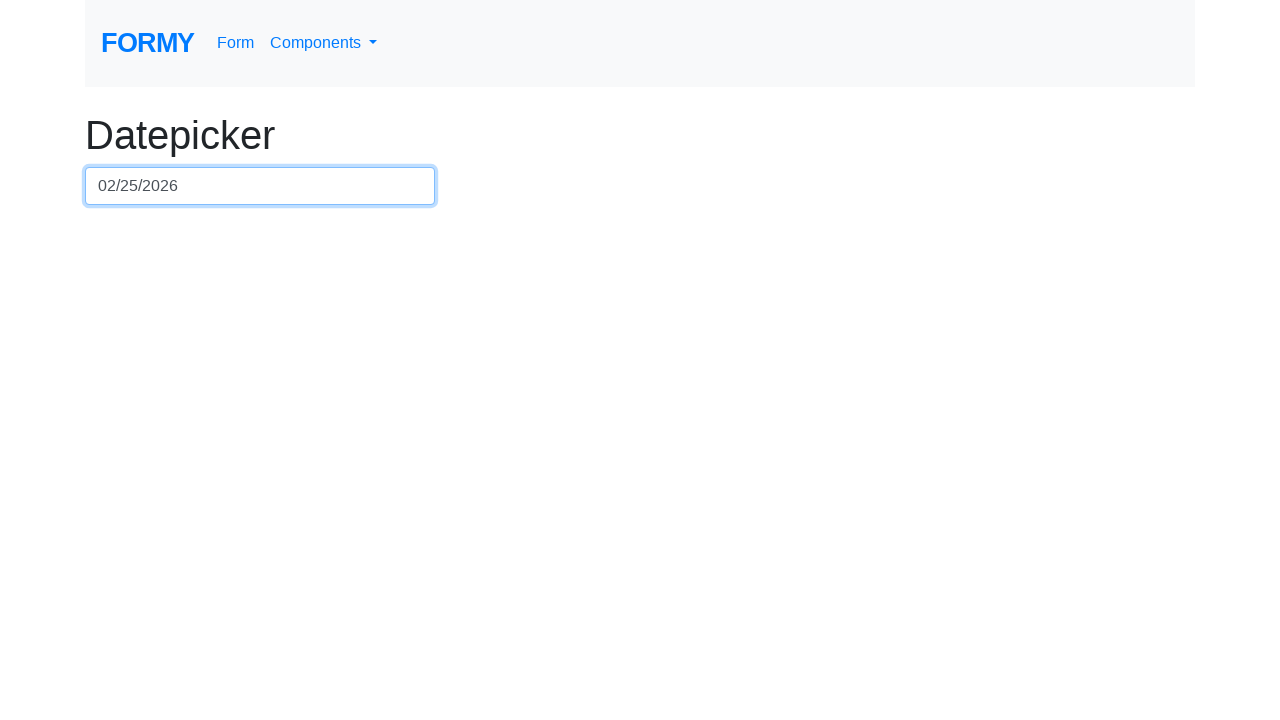